Tests adding a new todo item by entering text in the input field and pressing Enter

Starting URL: https://devmountain.github.io/qa_todos/

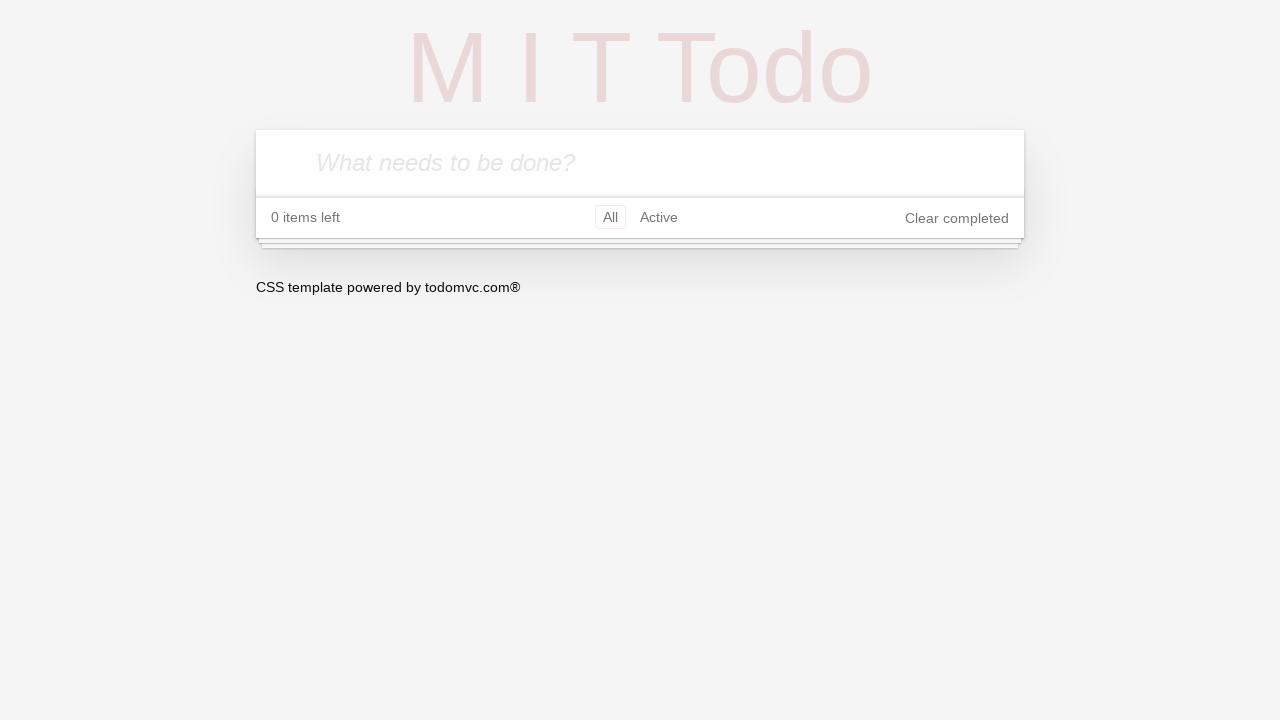

Waited for todo input field to appear
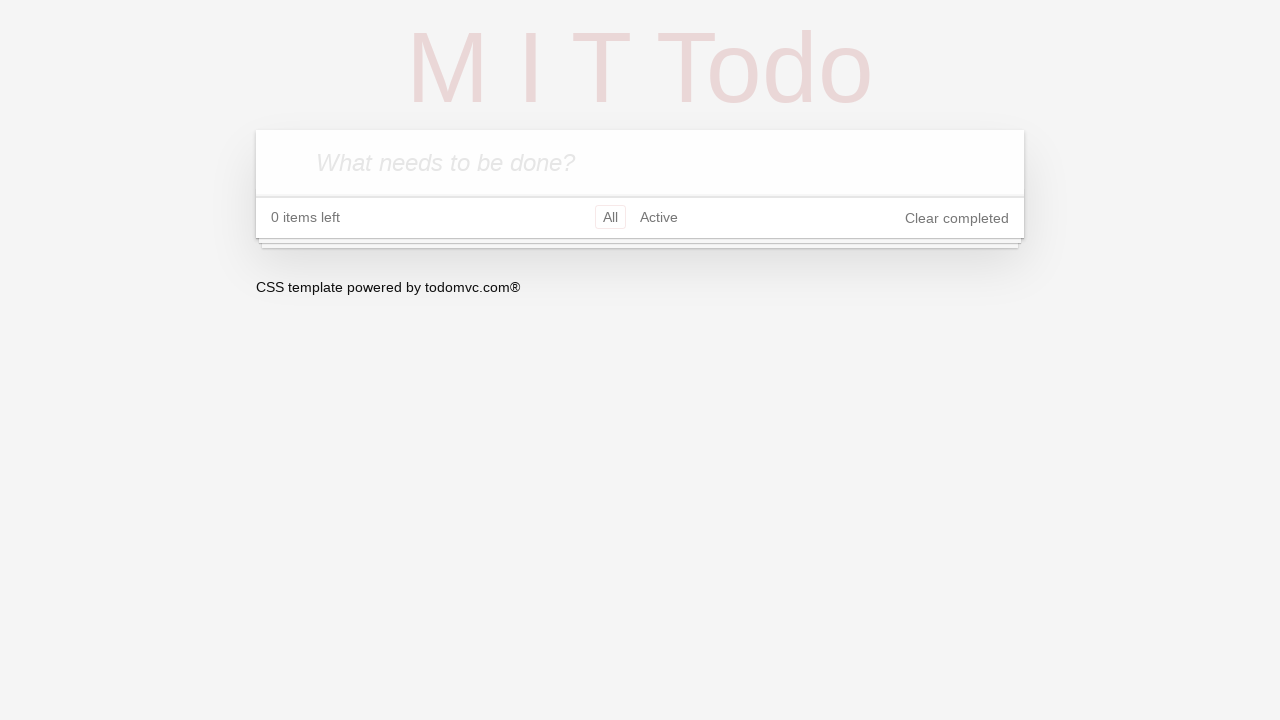

Filled todo input field with 'Todo Item 1' on .new-todo
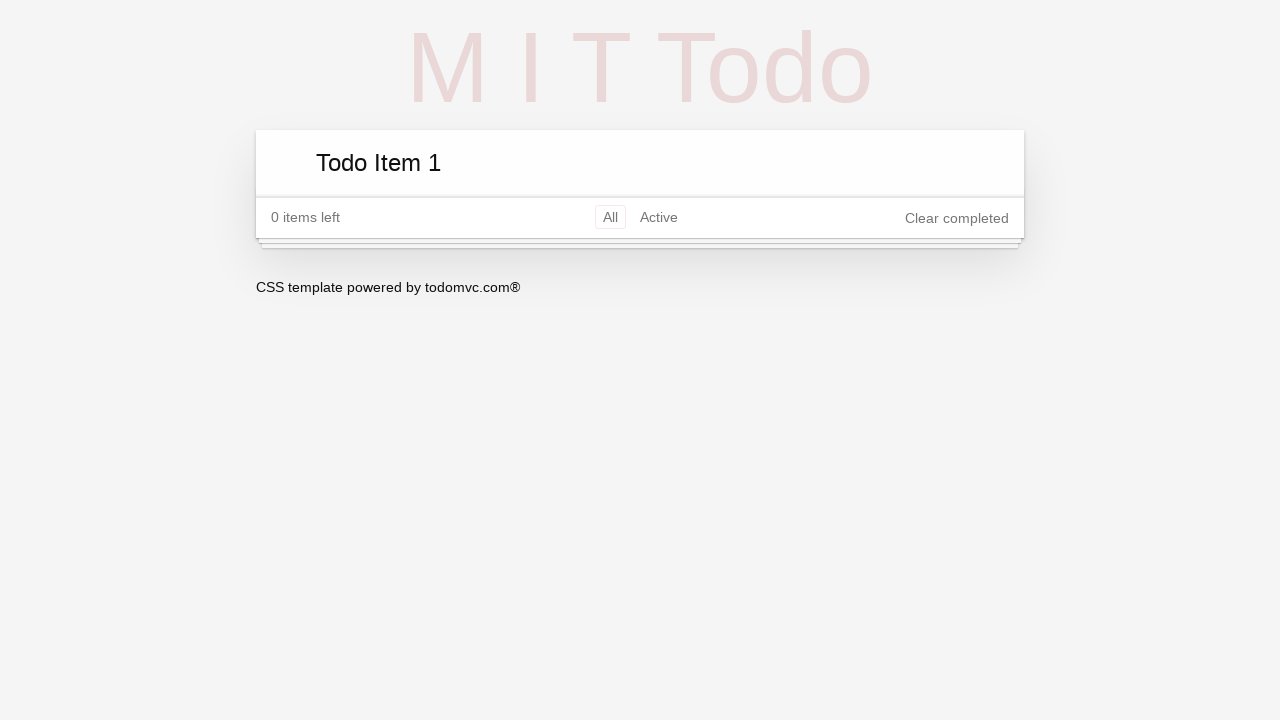

Pressed Enter to submit the new todo item on .new-todo
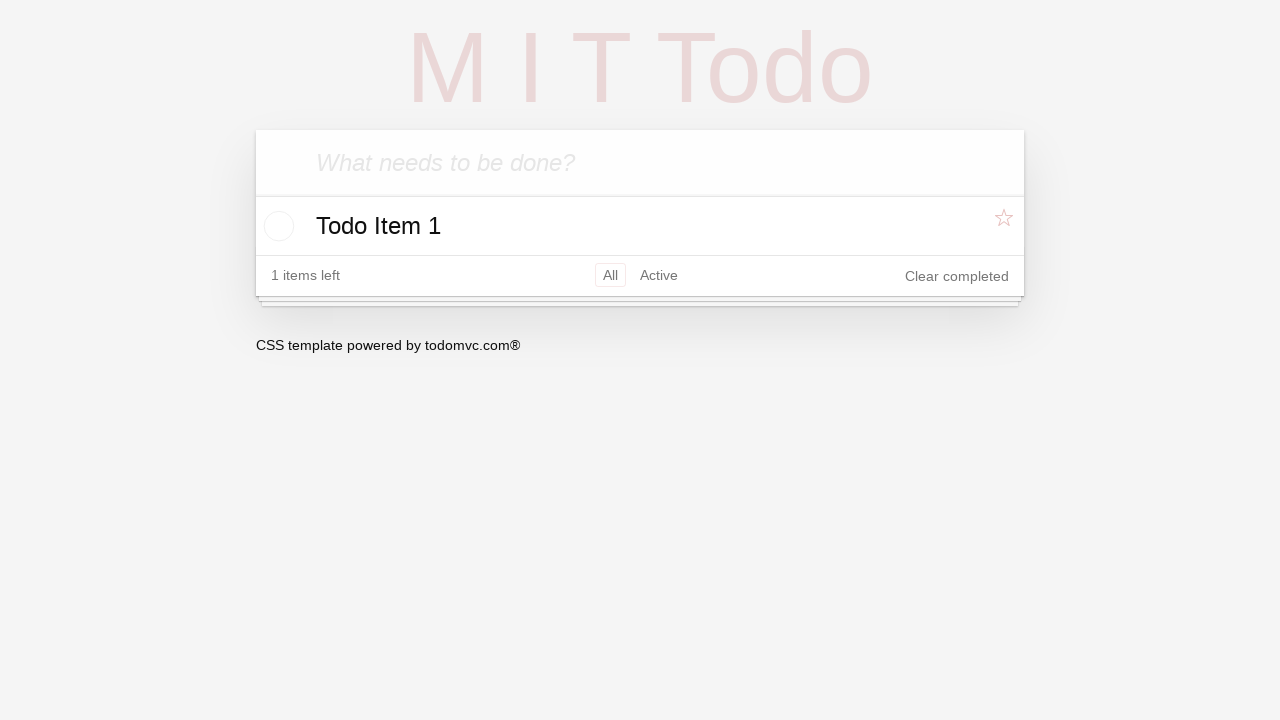

Verified todo item was added and label element appeared
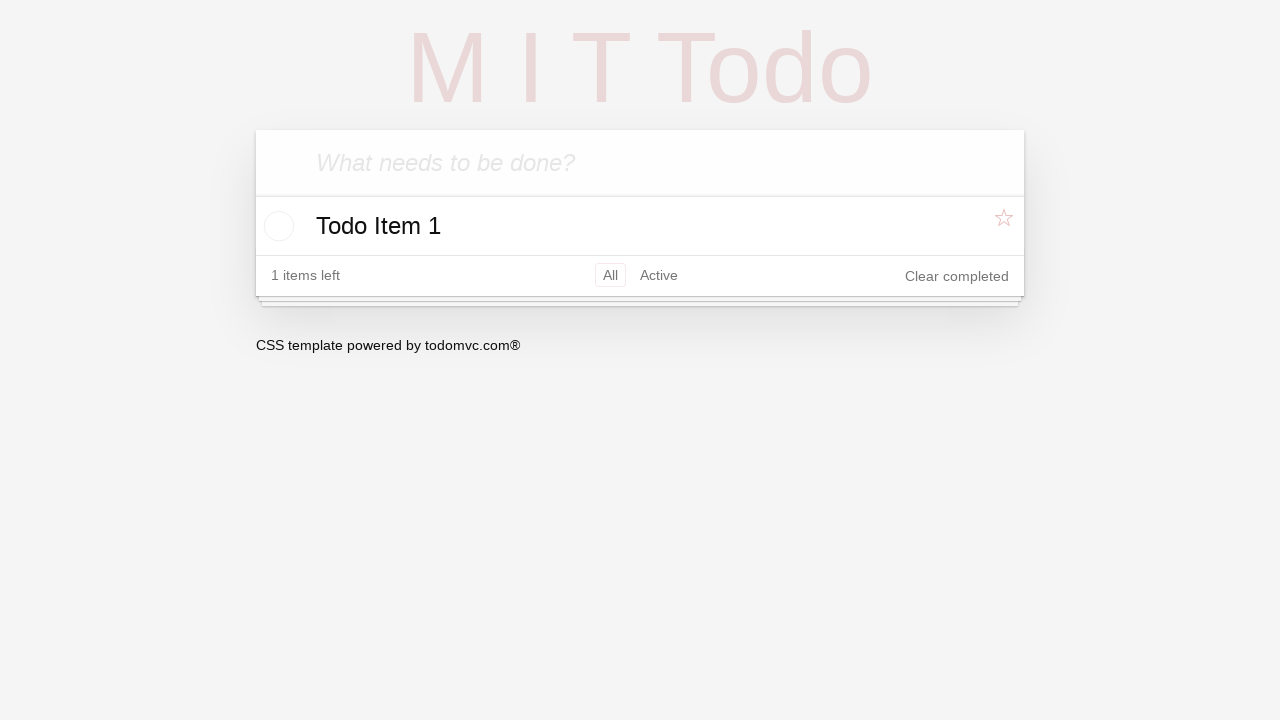

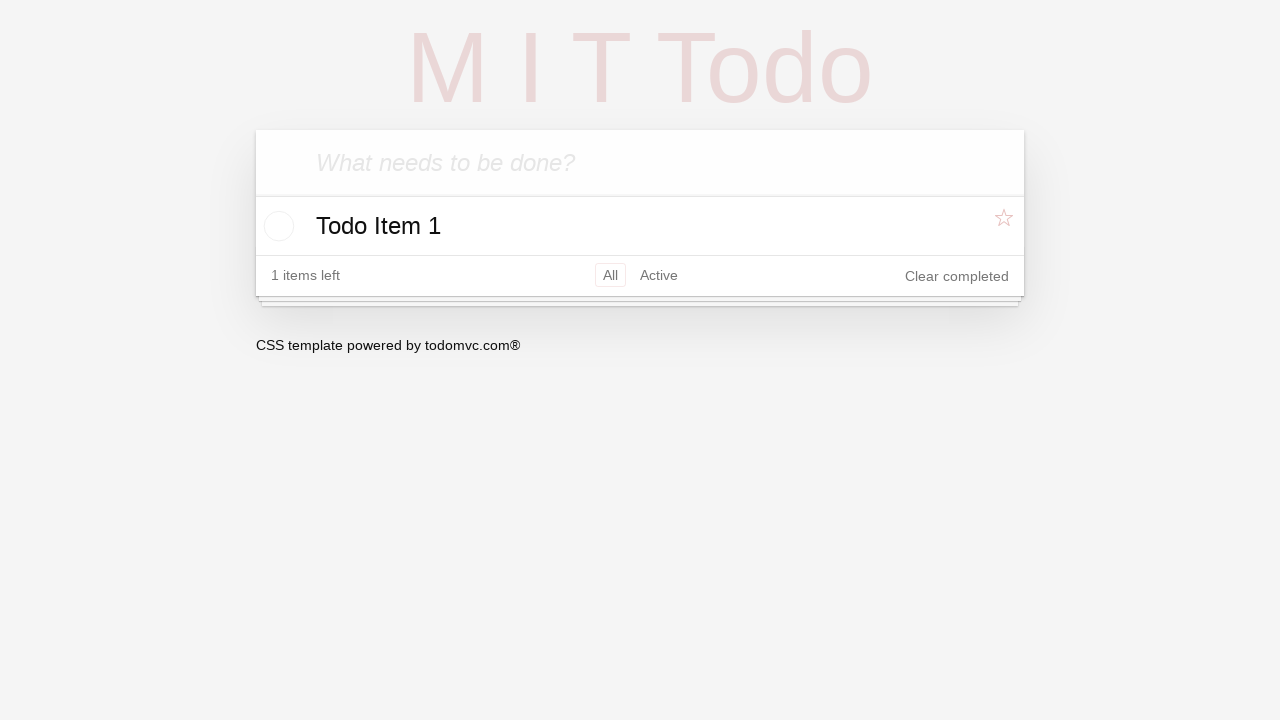